Tests JavaScript prompt dialog functionality by clicking a button to trigger a JS prompt, entering text into the prompt, accepting it, and verifying the result message is displayed.

Starting URL: https://the-internet.herokuapp.com/javascript_alerts

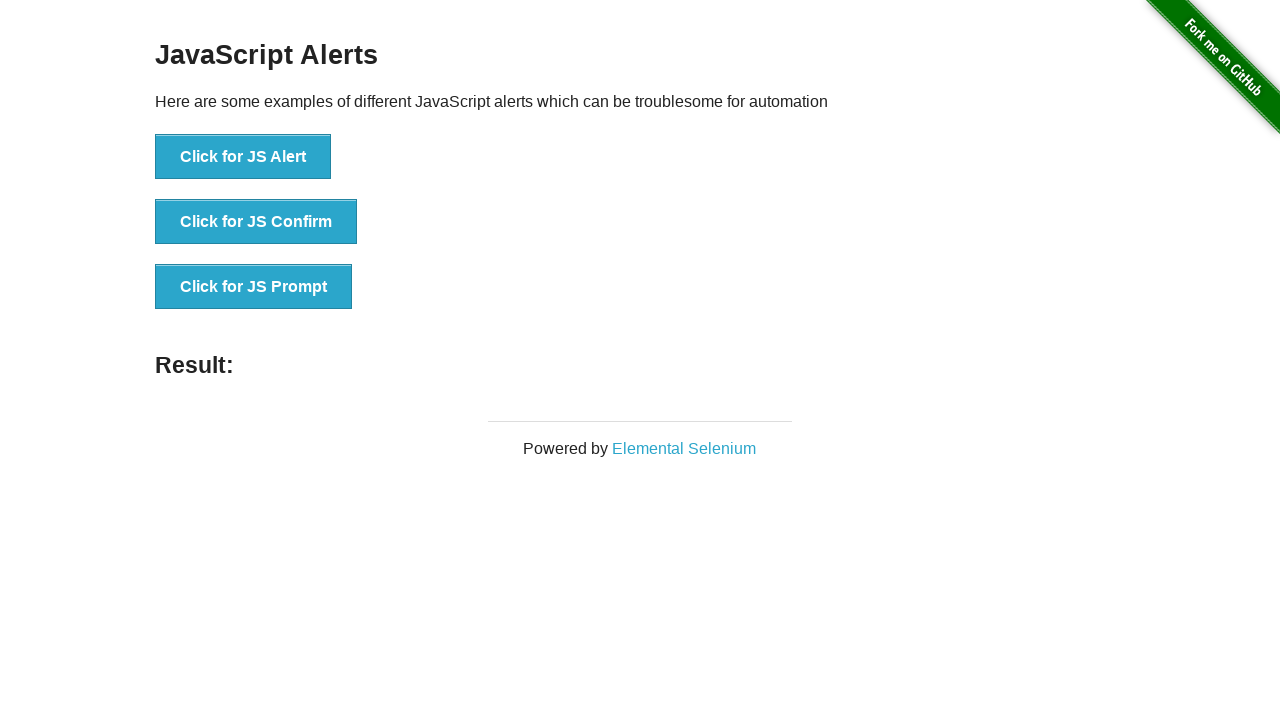

Clicked the JS Prompt button at (254, 287) on xpath=//button[contains(text(), 'Click for JS Prompt')]
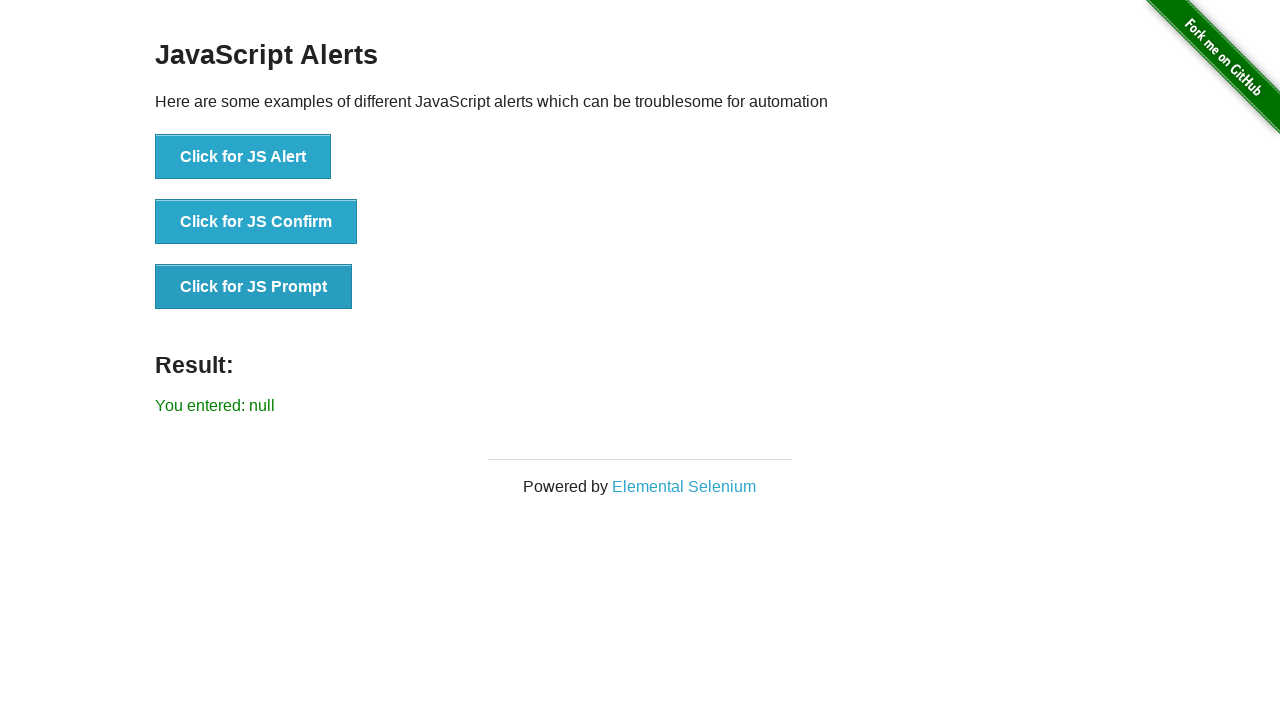

Set up dialog handler to accept prompt with 'hello there!'
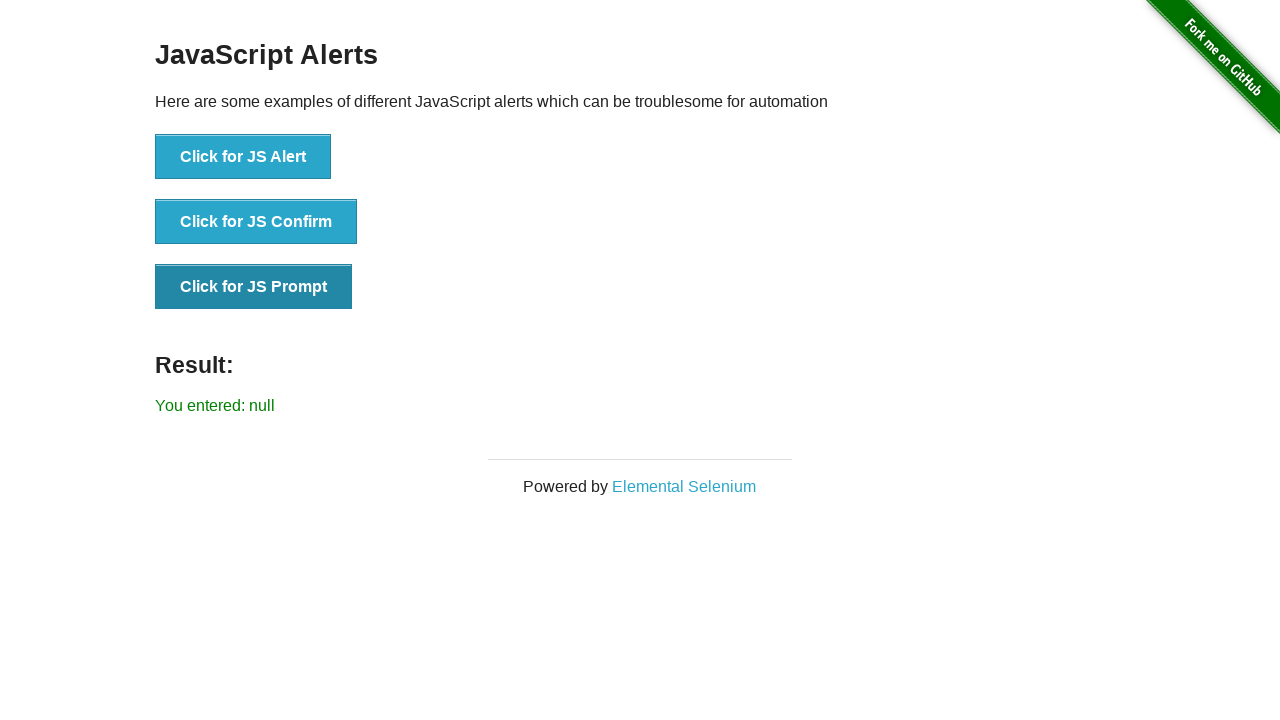

Clicked the JS Prompt button again to trigger the dialog at (254, 287) on xpath=//button[contains(text(), 'Click for JS Prompt')]
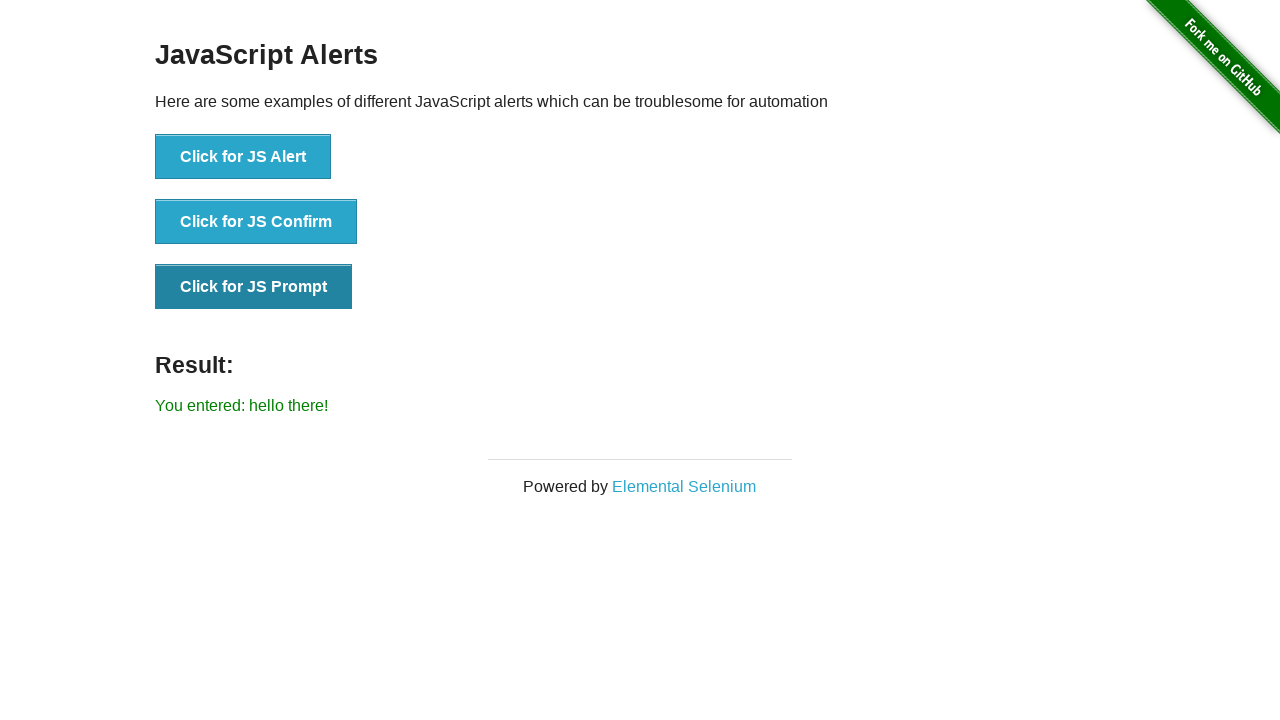

Result message element loaded
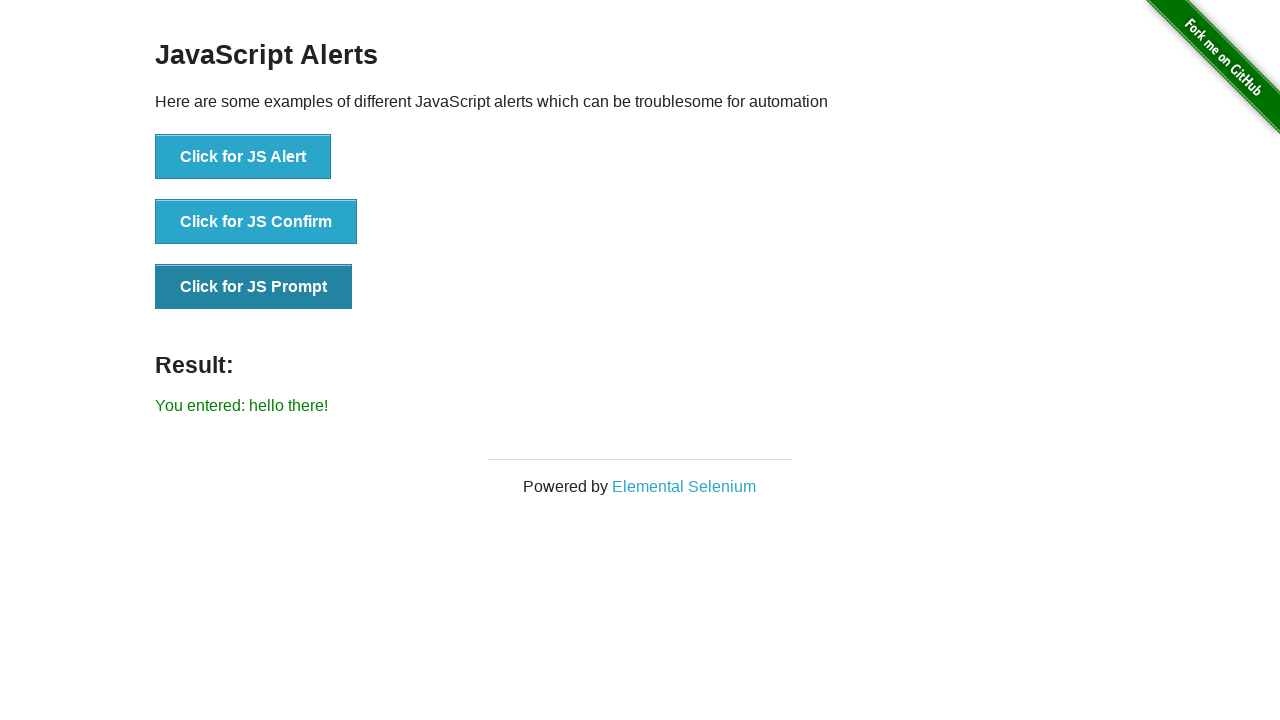

Retrieved result text: 'You entered: hello there!'
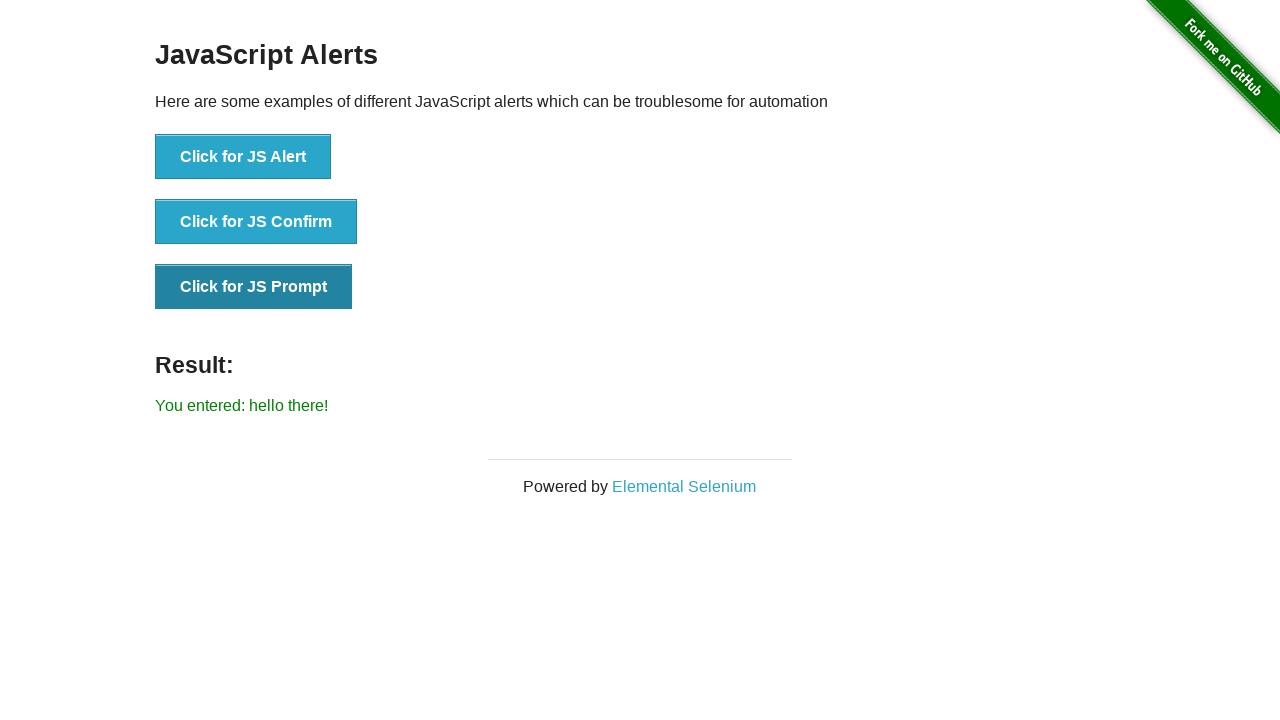

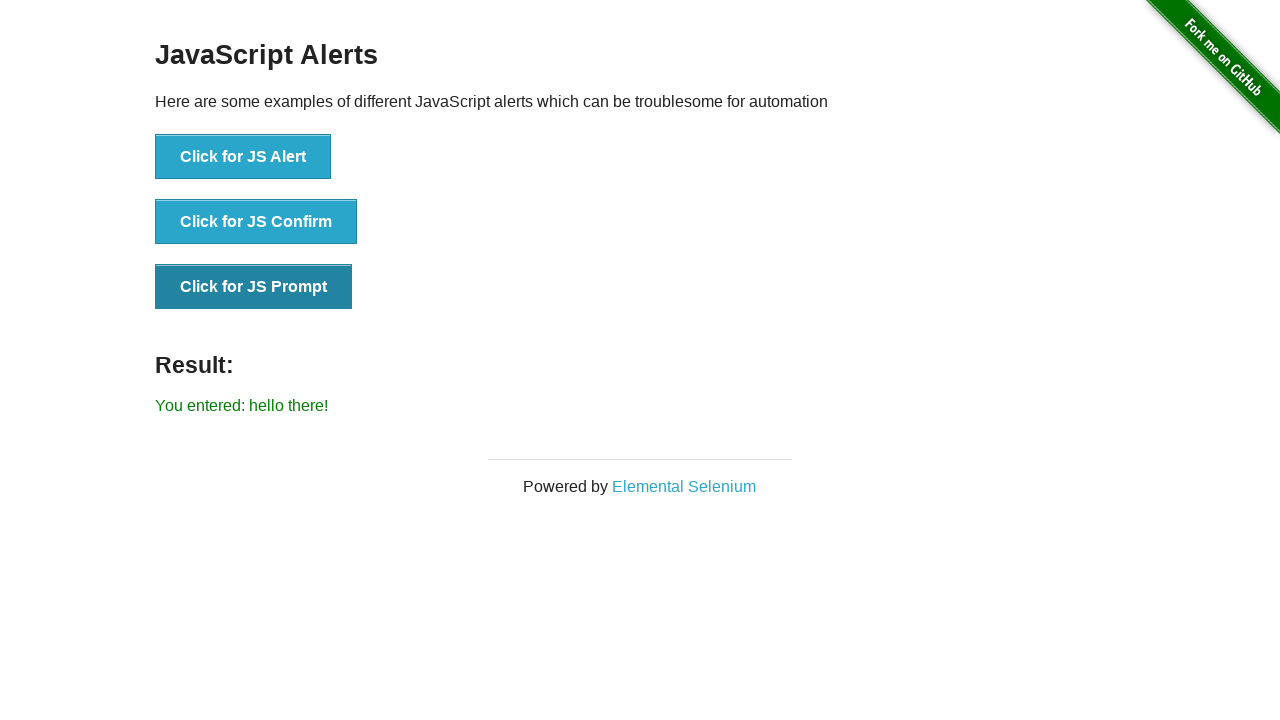